Navigates to the OrangeHRM demo site

Starting URL: https://opensource-demo.orangehrmlive.com

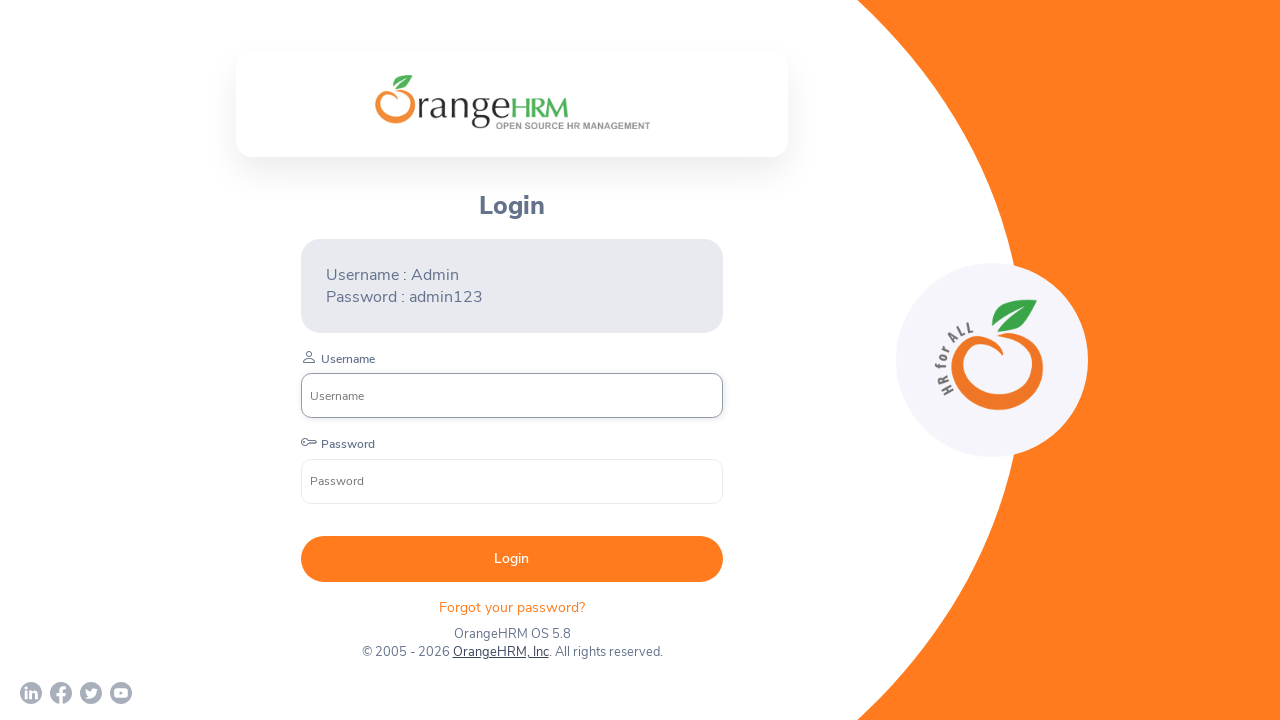

Navigated to OrangeHRM demo site
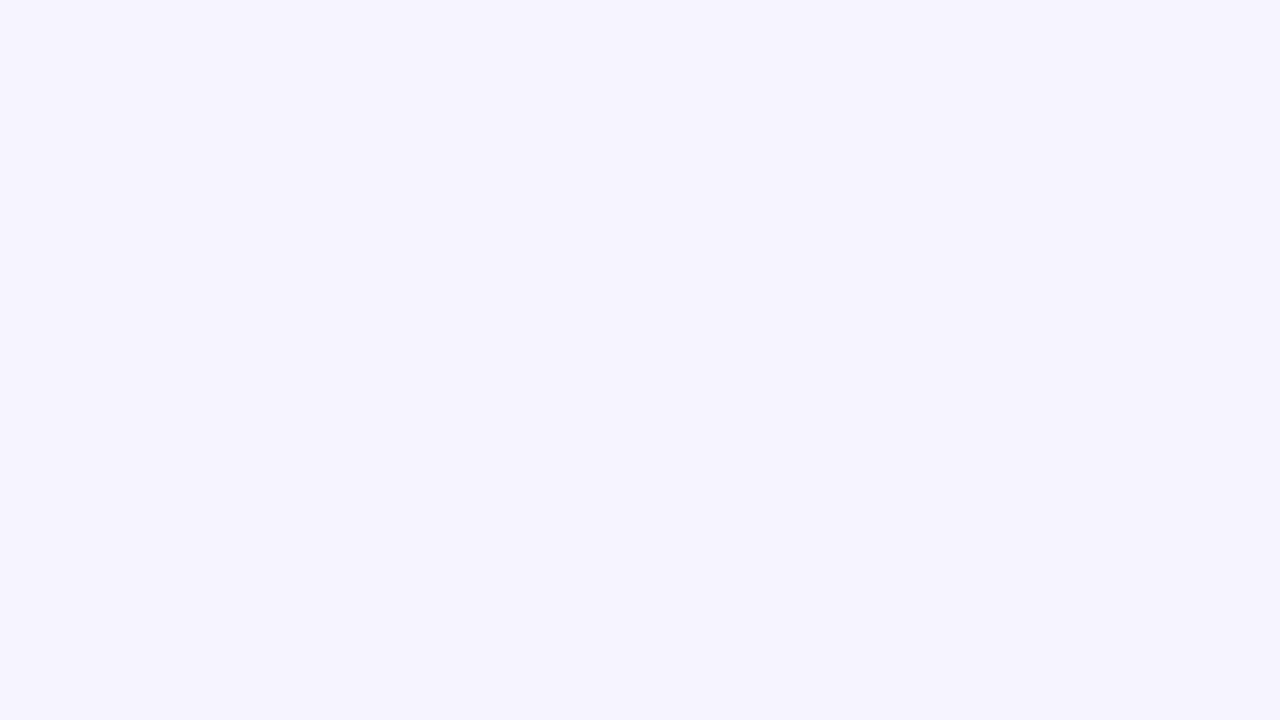

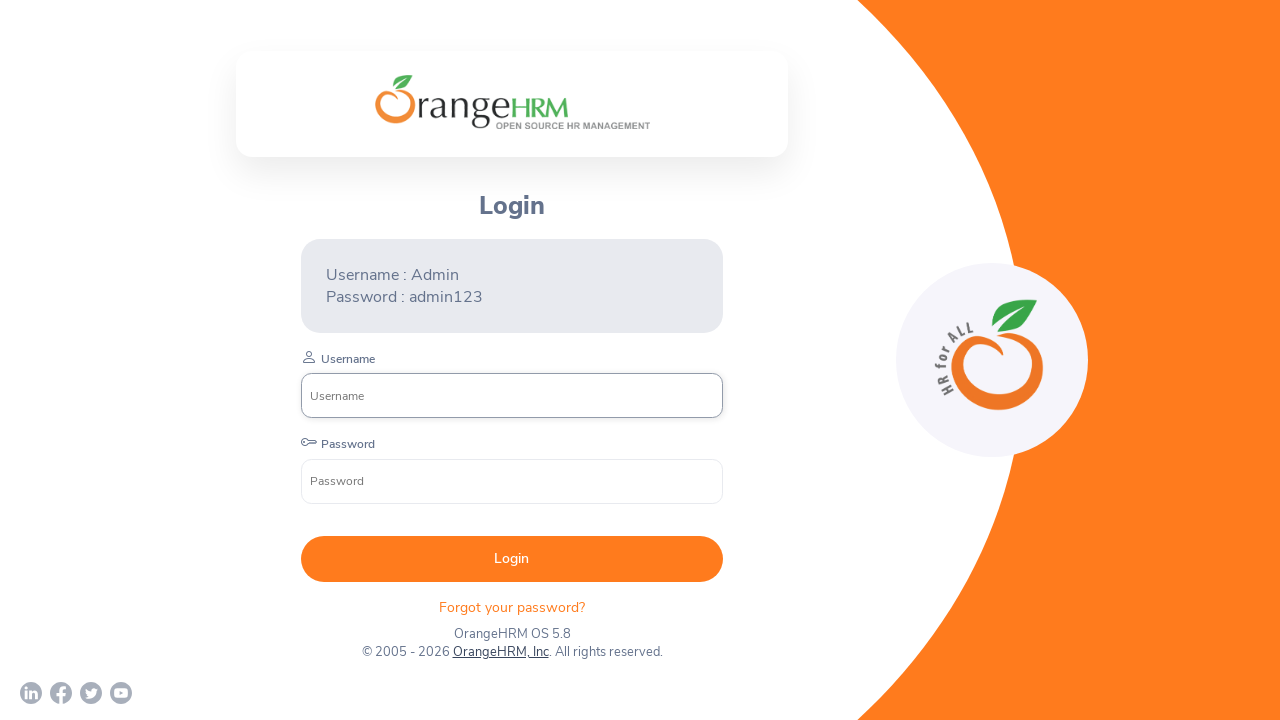